Tests keyboard actions by typing text with SHIFT key held down (uppercase) into a first name input field using ActionChains

Starting URL: https://awesomeqa.com/practice.html

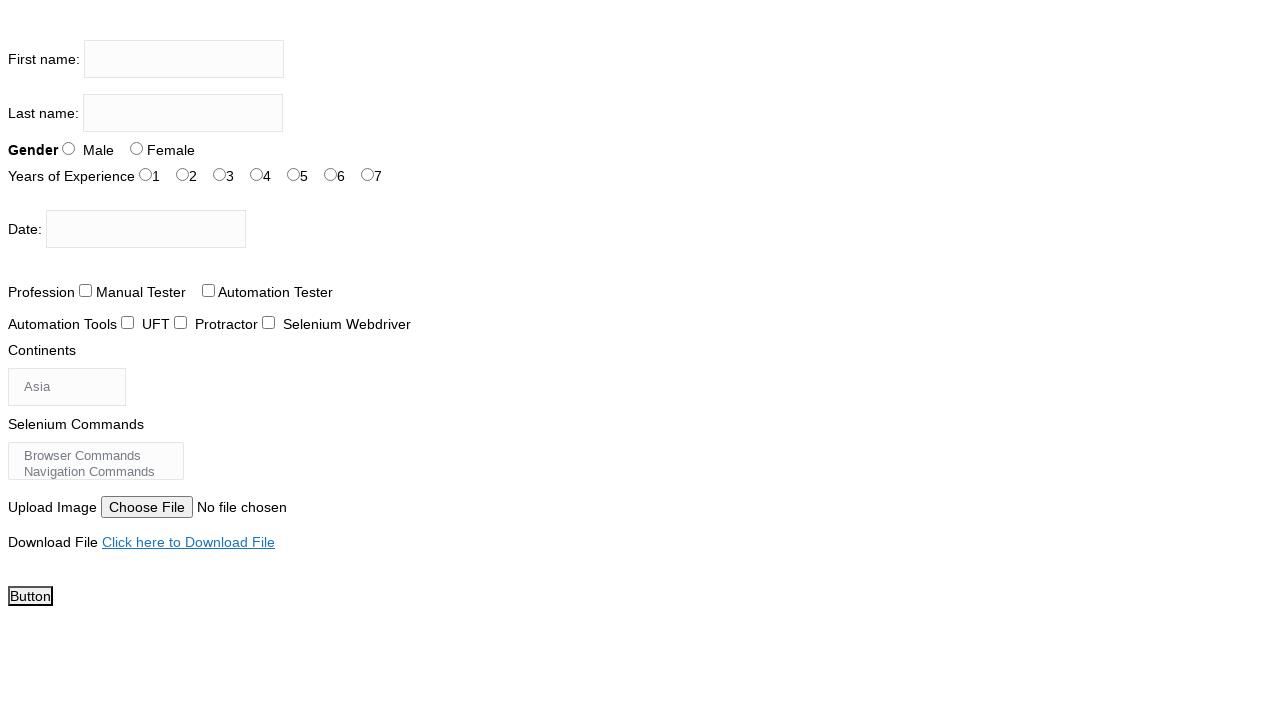

Clicked on first name input field at (184, 59) on input[name='firstname']
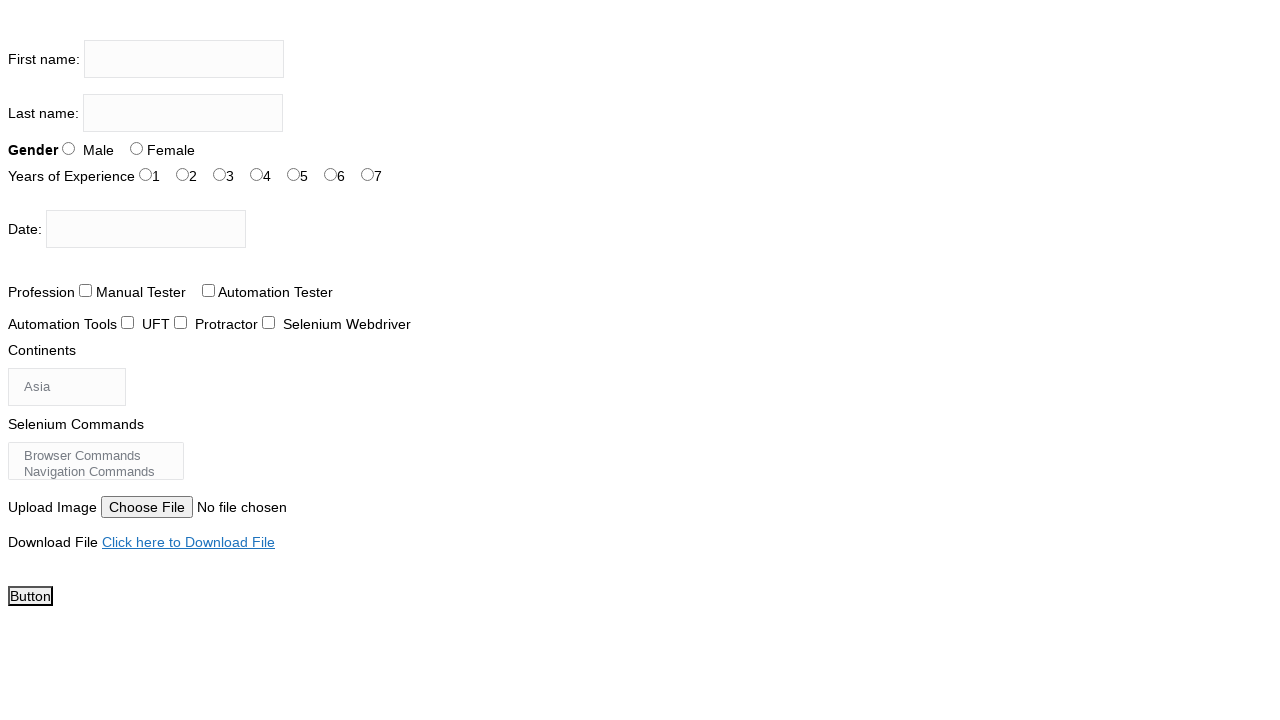

Pressed Shift key down to enable uppercase typing
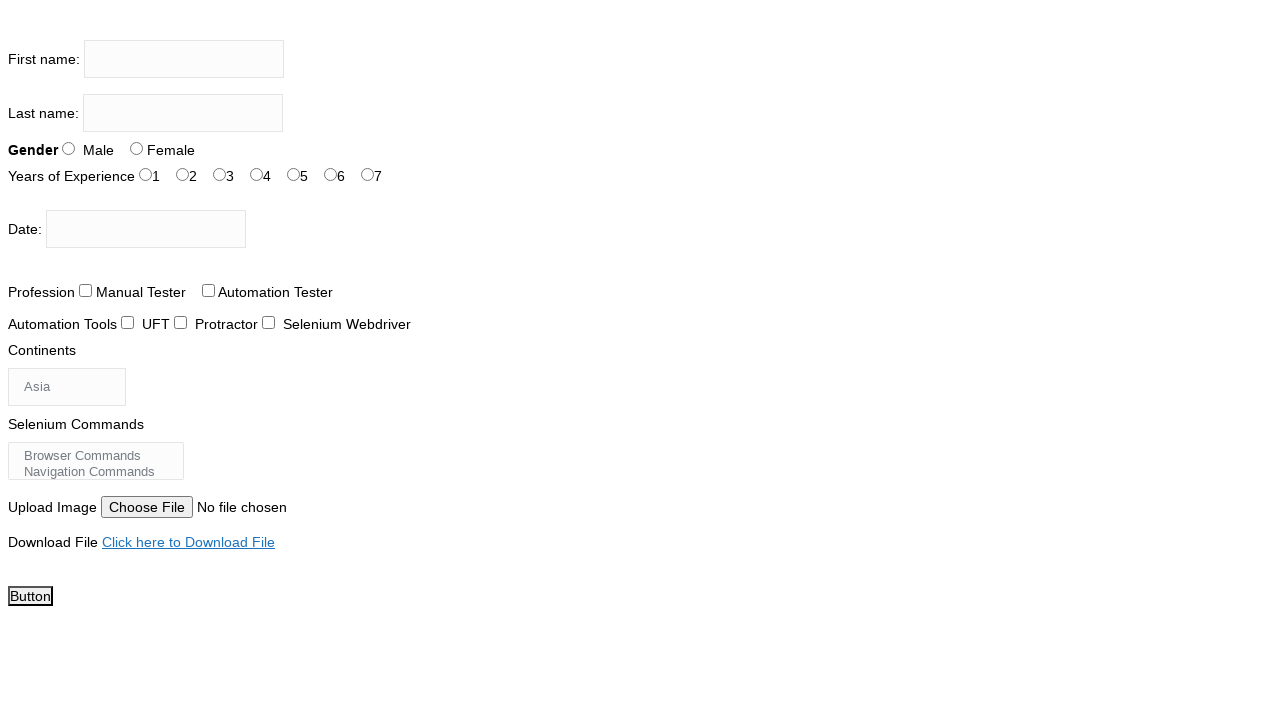

Typed 'the testing academy' with Shift key held down (uppercase)
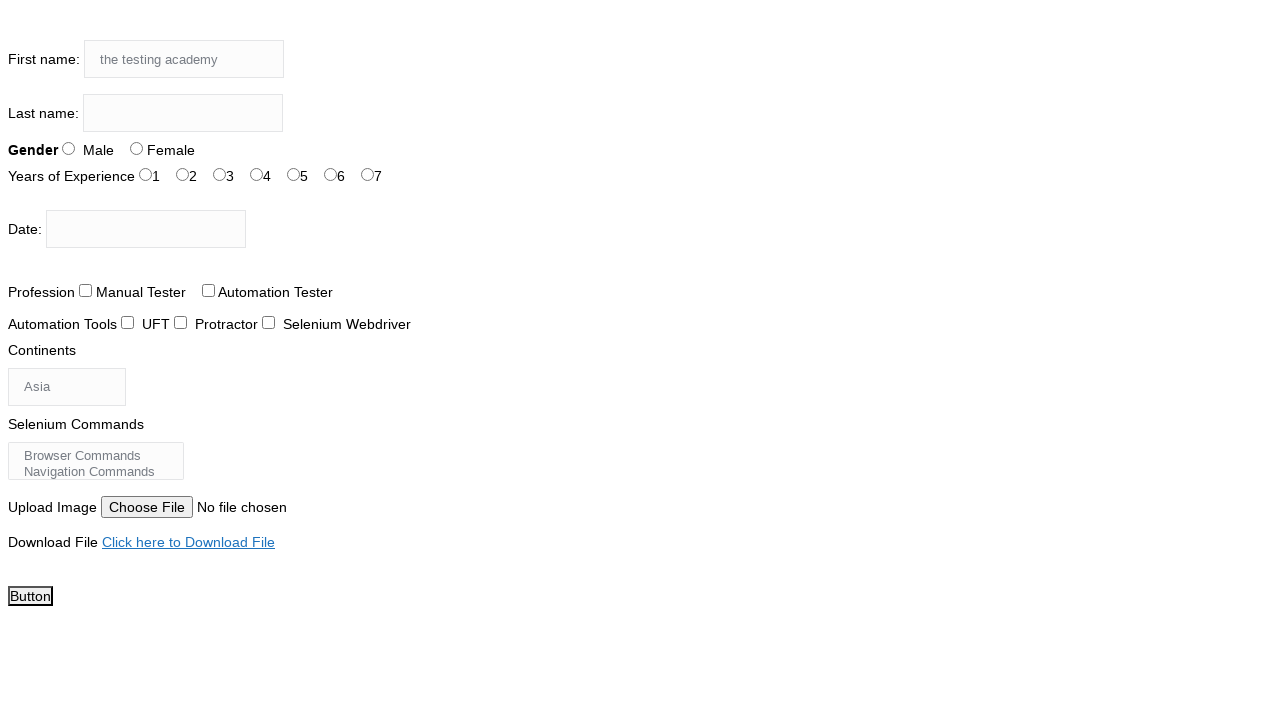

Released Shift key
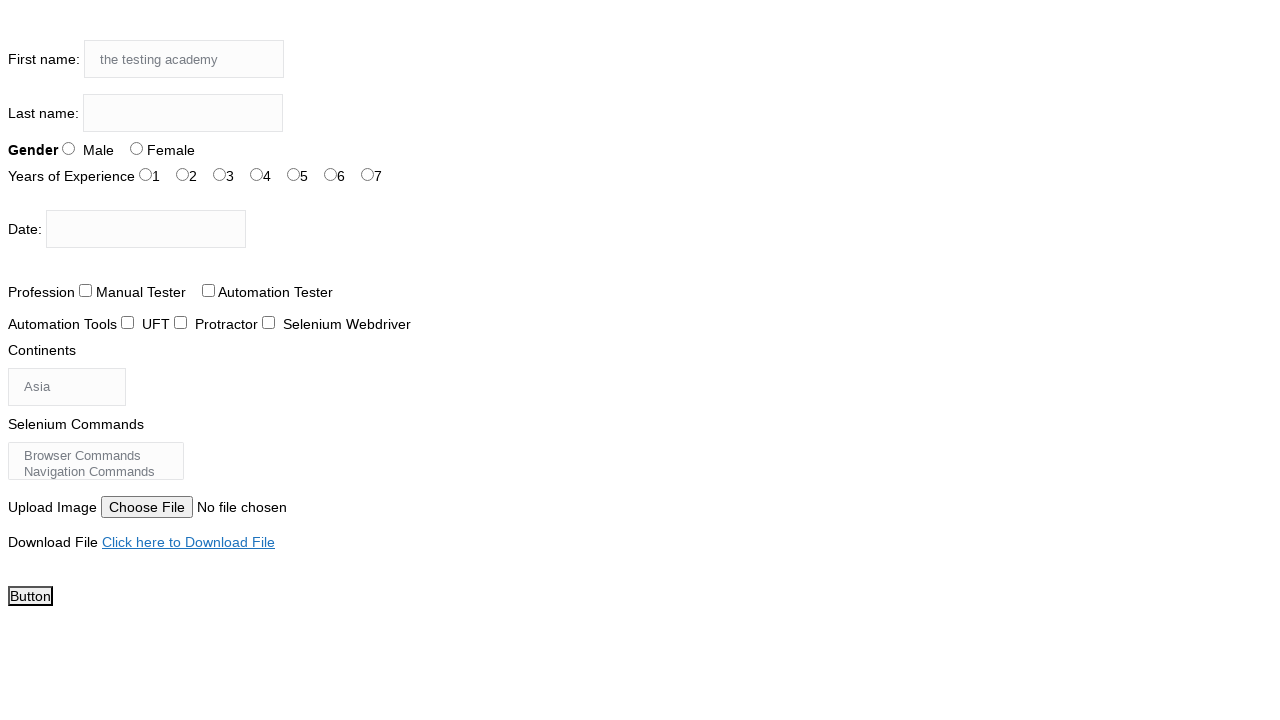

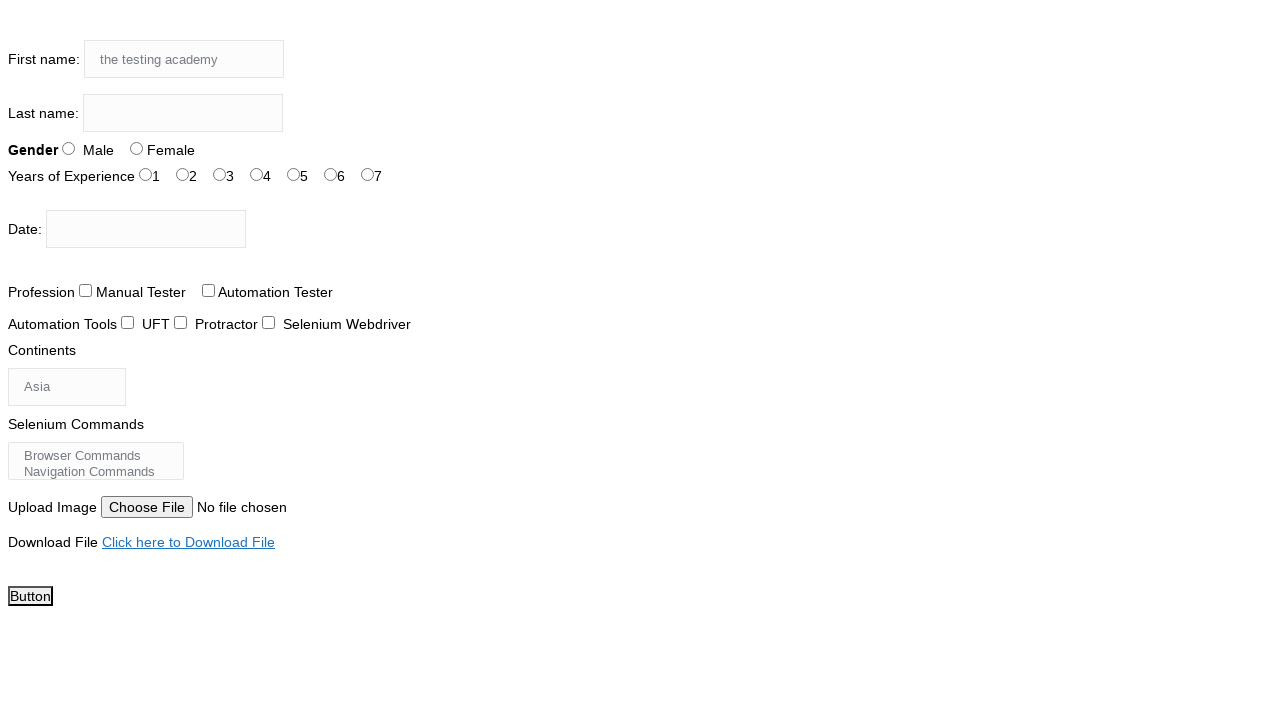